Tests window handling by opening a new window, switching between windows, and verifying page titles

Starting URL: https://the-internet.herokuapp.com/windows

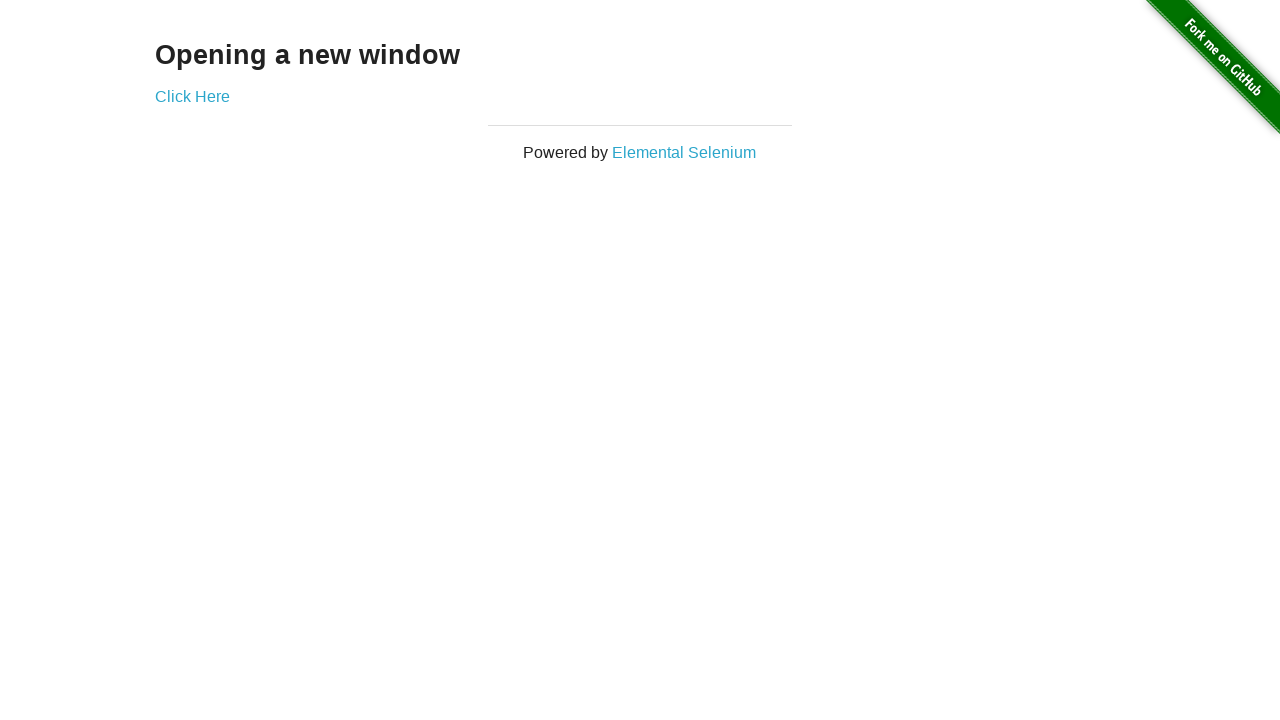

Clicked 'Click Here' link to open new window at (192, 96) on text='Click Here'
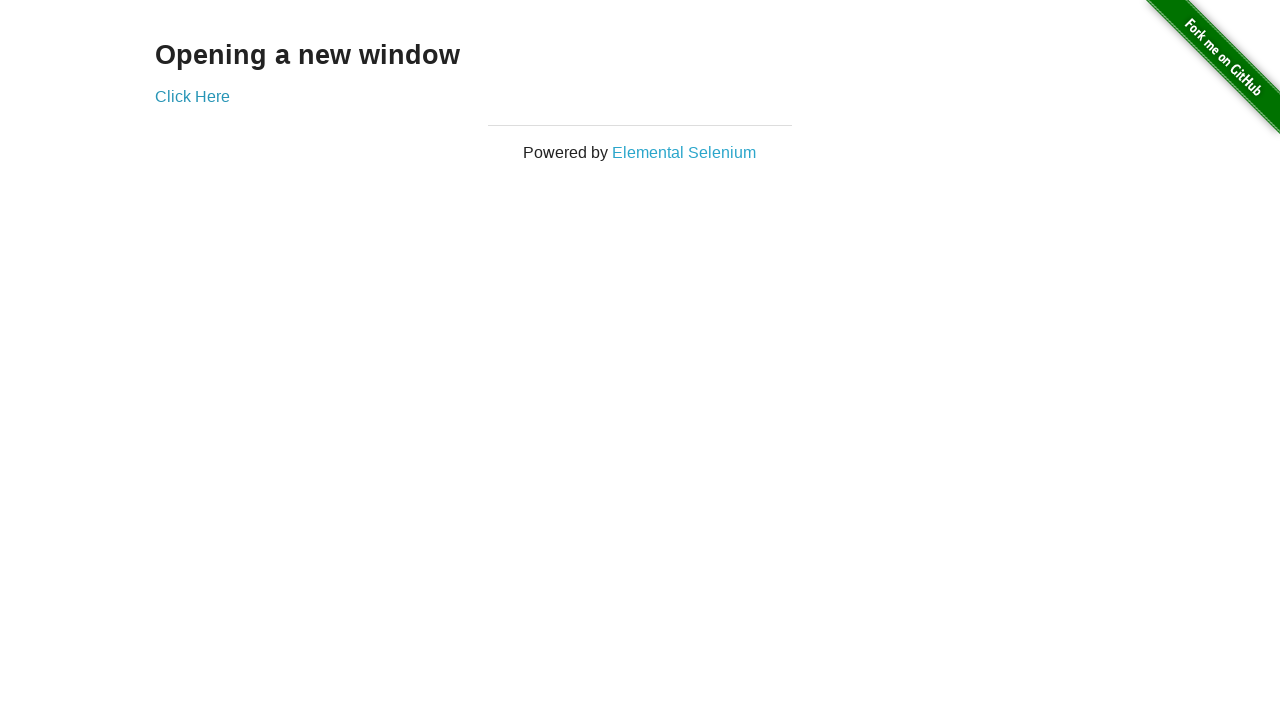

New window popup opened and captured
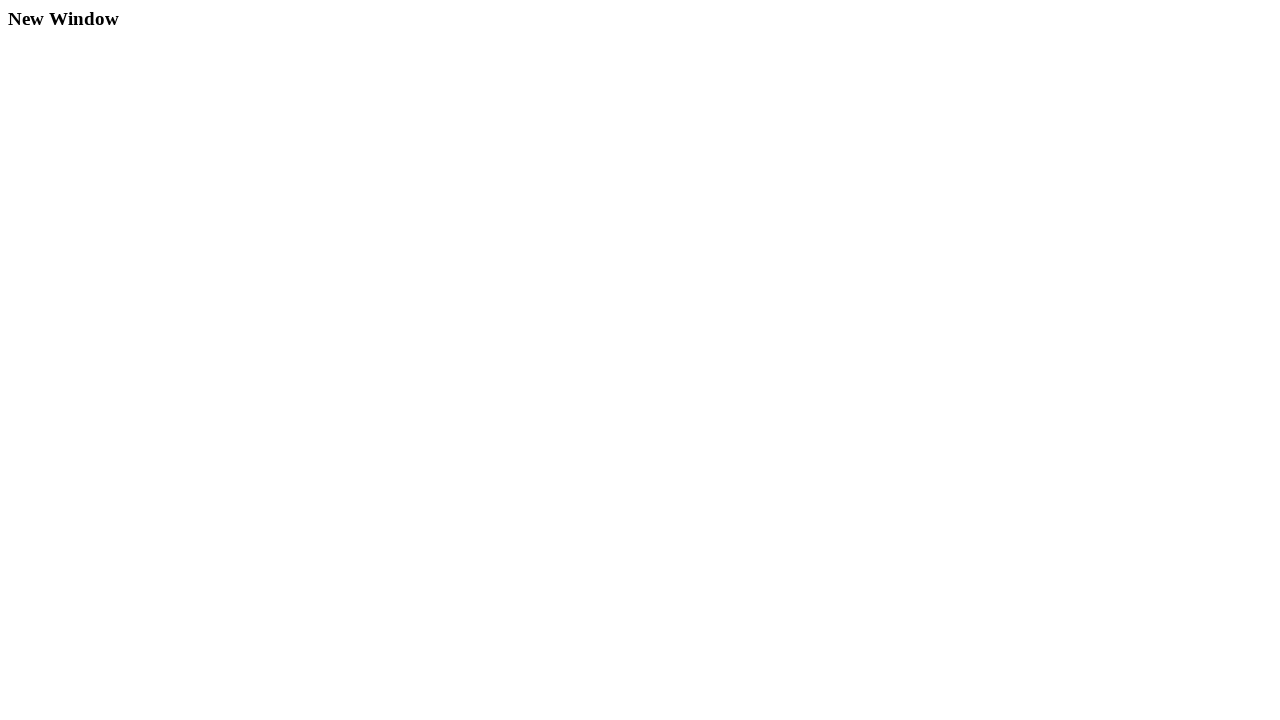

Verified new window title is 'New Window'
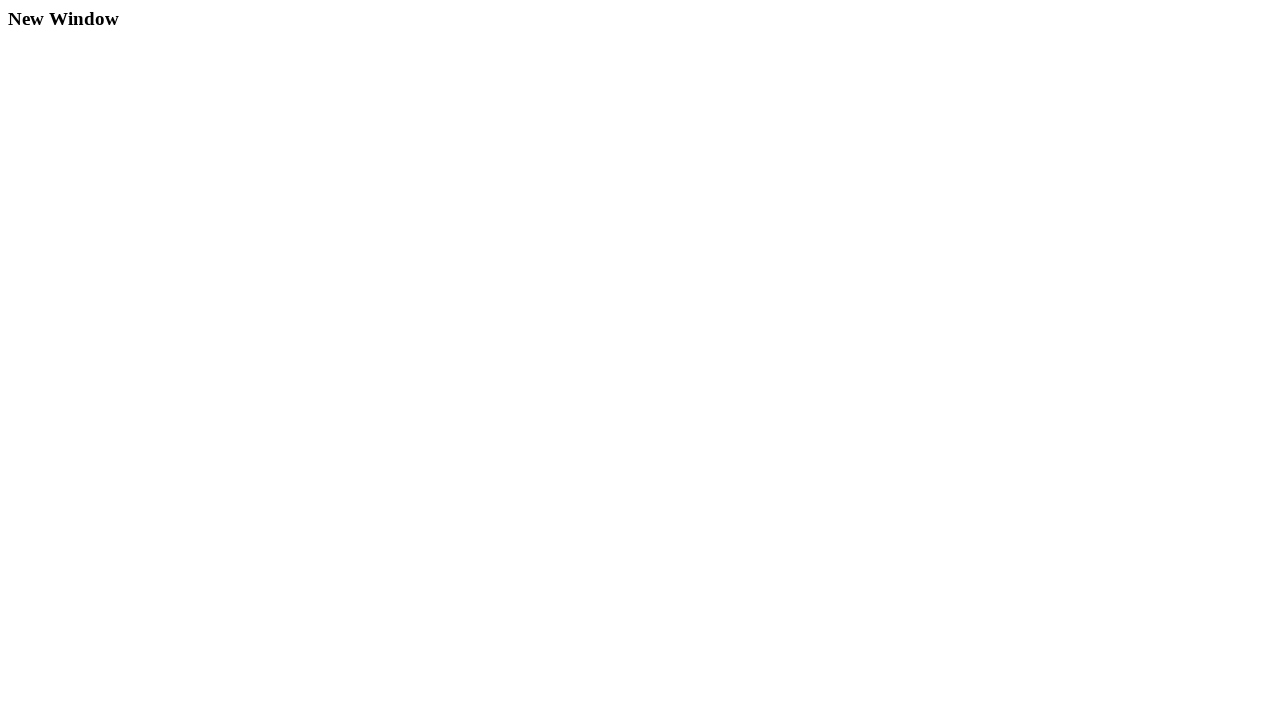

Verified original window title is 'The Internet'
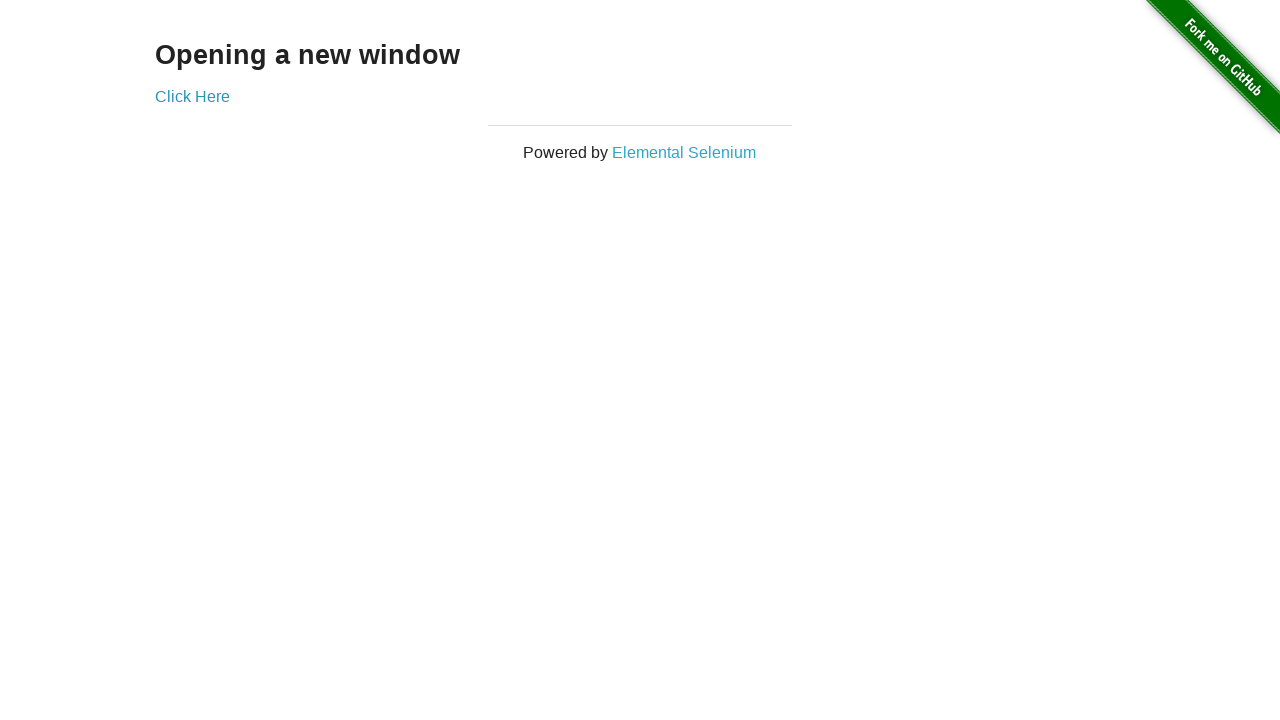

Closed the new window
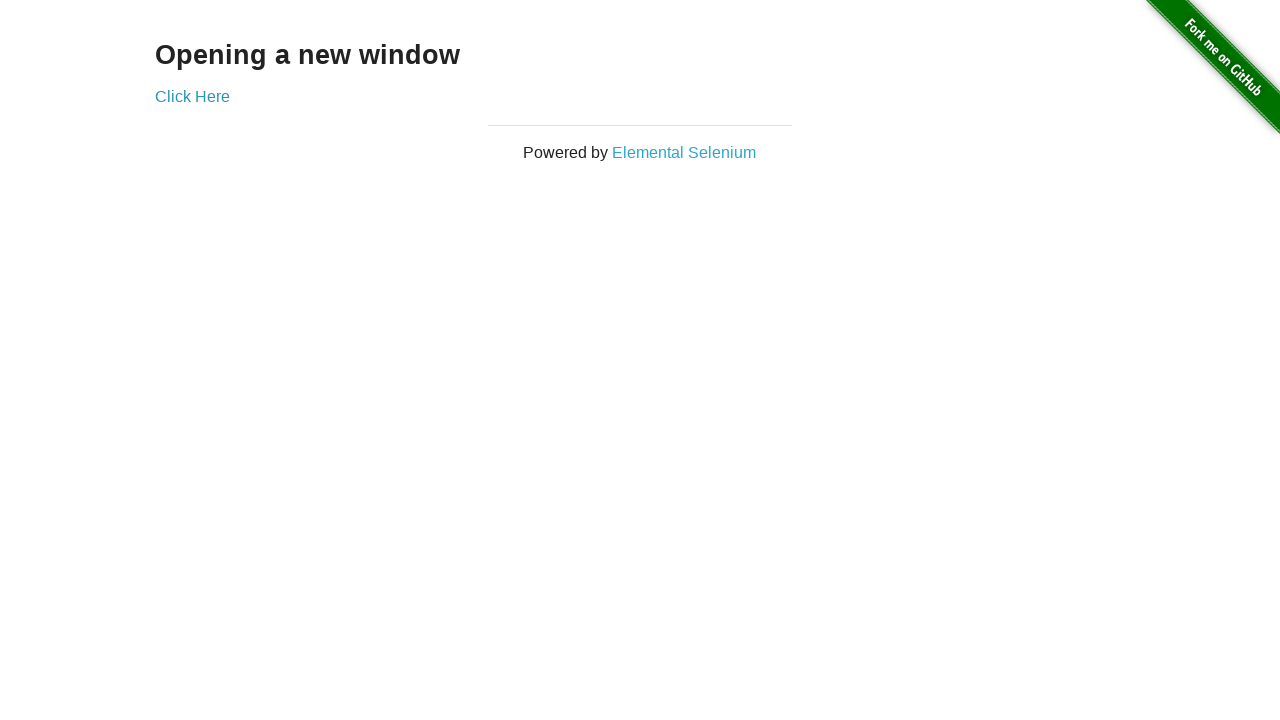

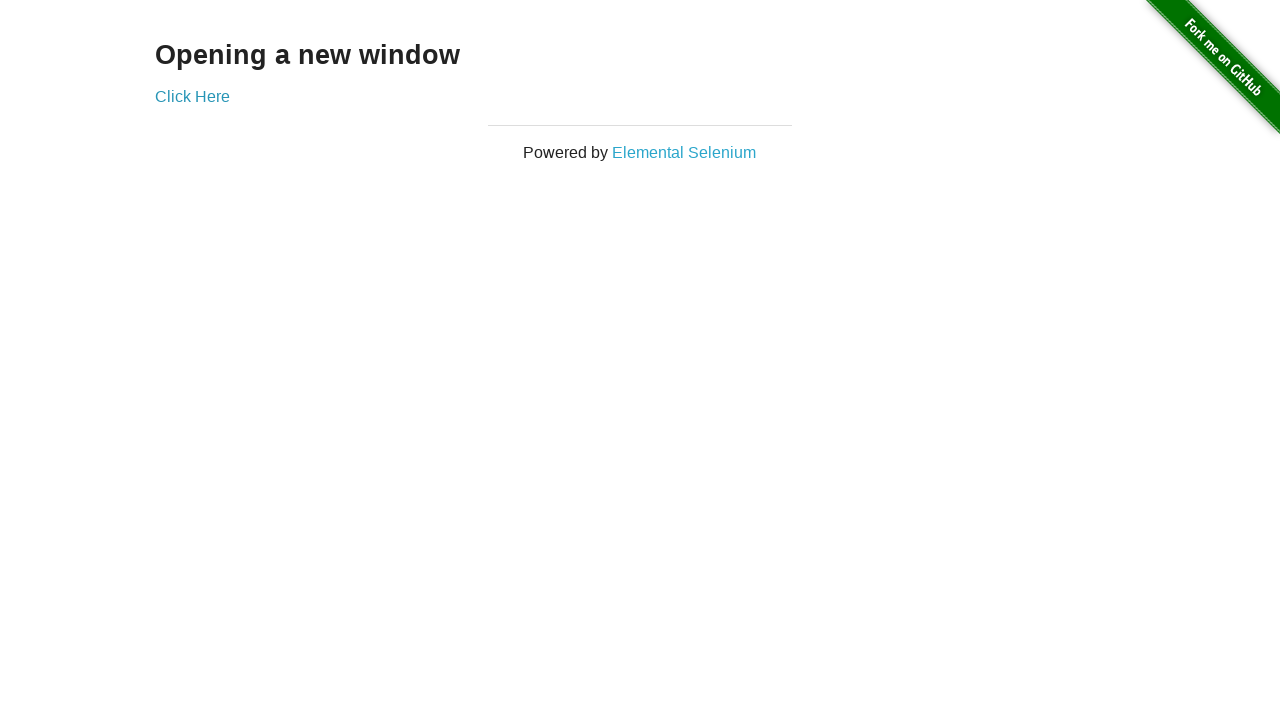